Tests registration form validation with mismatched confirmation email - enters different emails in email and confirm email fields

Starting URL: https://alada.vn/tai-khoan/dang-ky.html

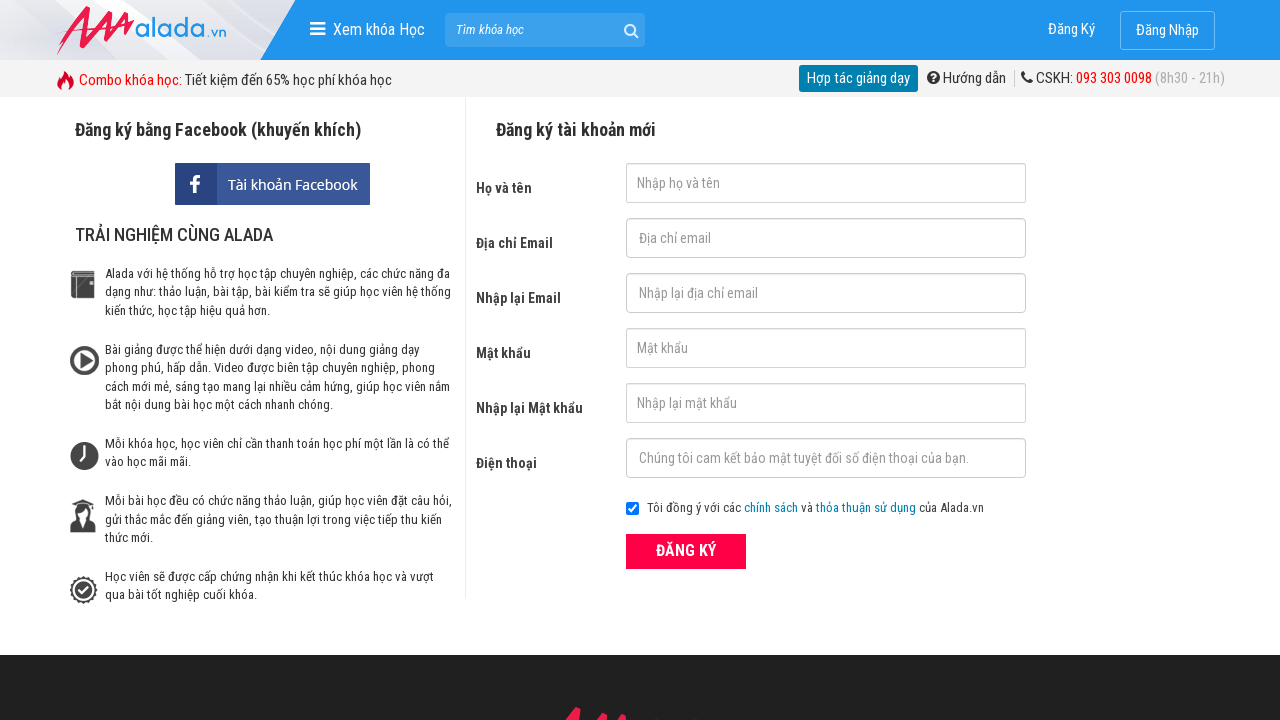

Filled first name field with 'Joe bin' on #txtFirstname
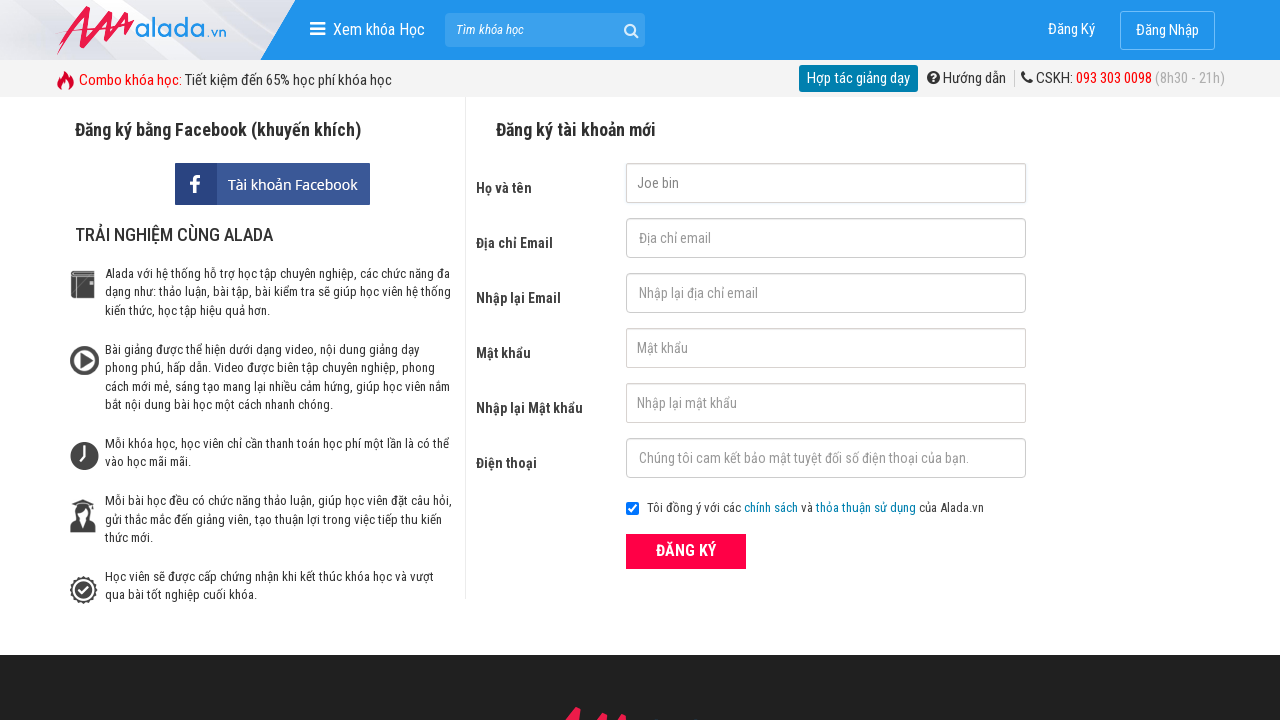

Filled email field with 'joebin@gmail.com' on #txtEmail
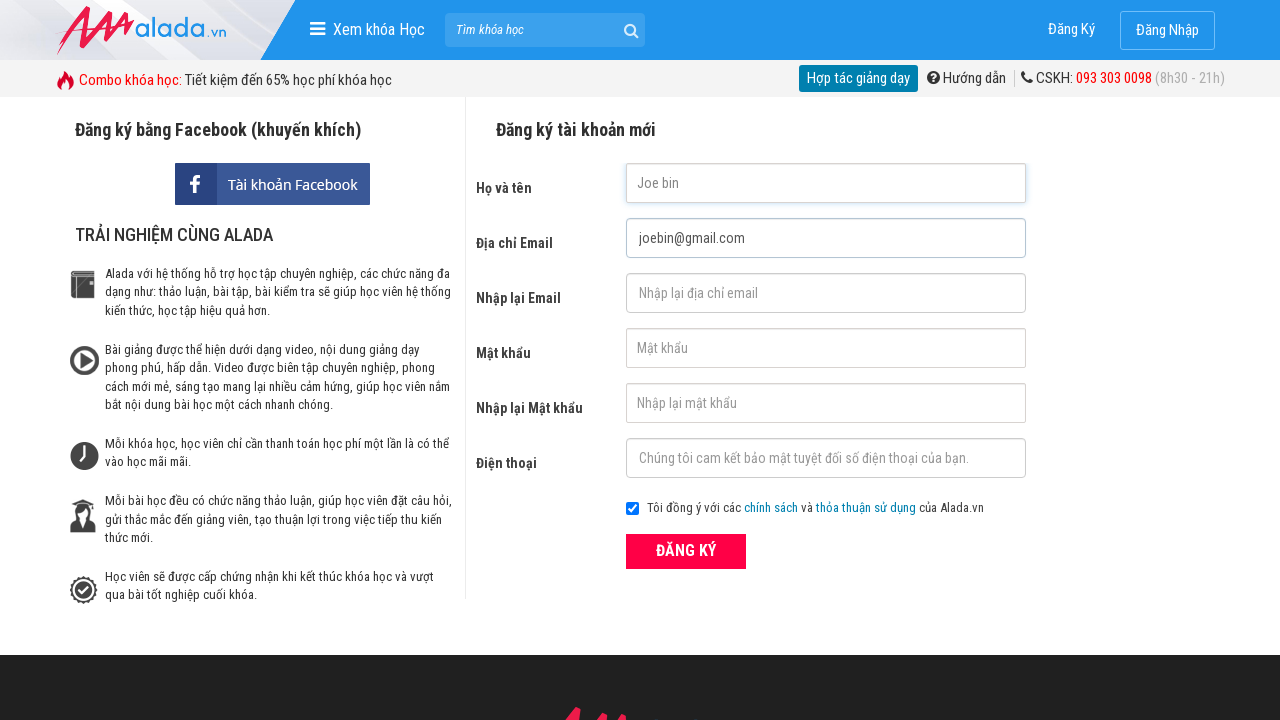

Filled confirm email field with mismatched email '456@1432.com' on #txtCEmail
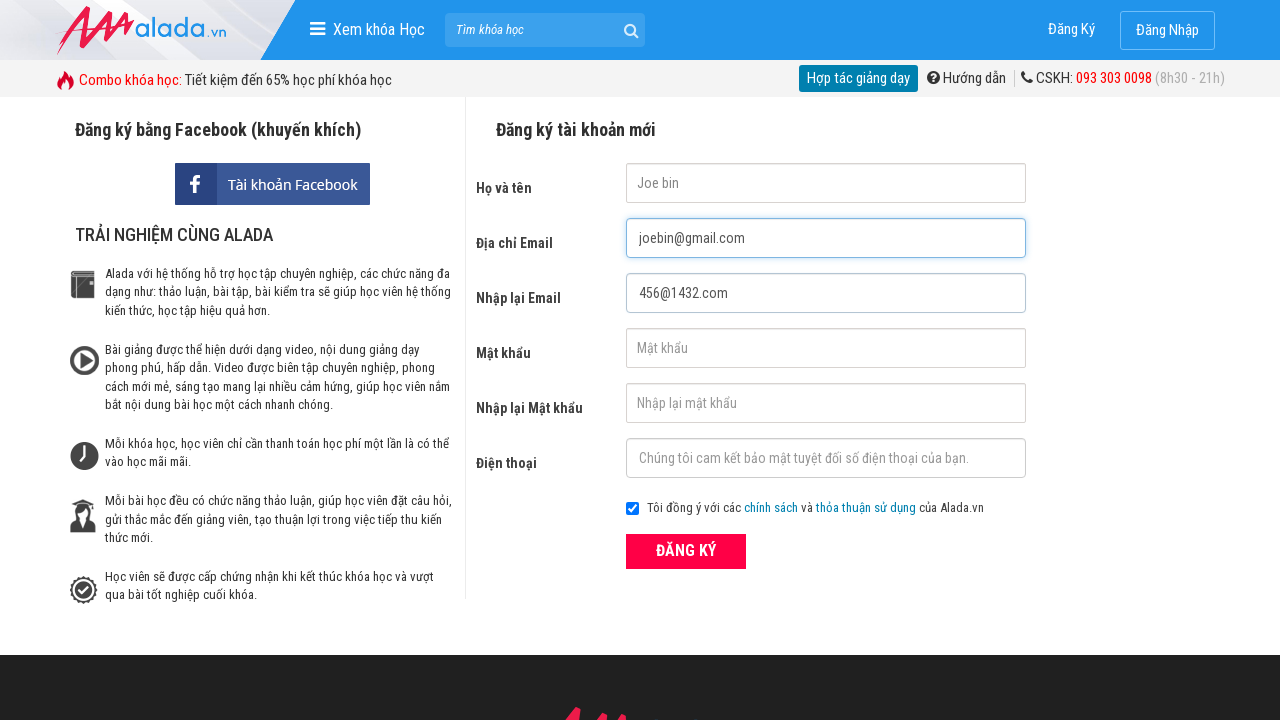

Filled password field with '123456' on #txtPassword
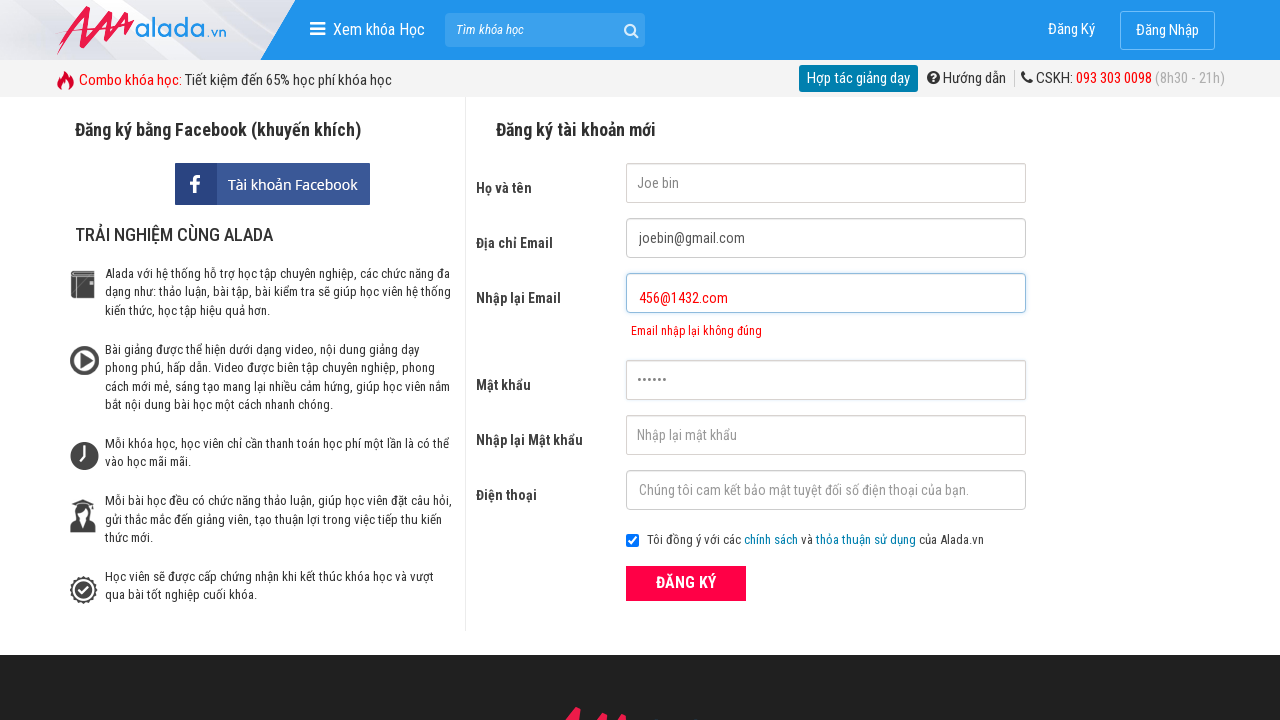

Filled confirm password field with '123456' on #txtCPassword
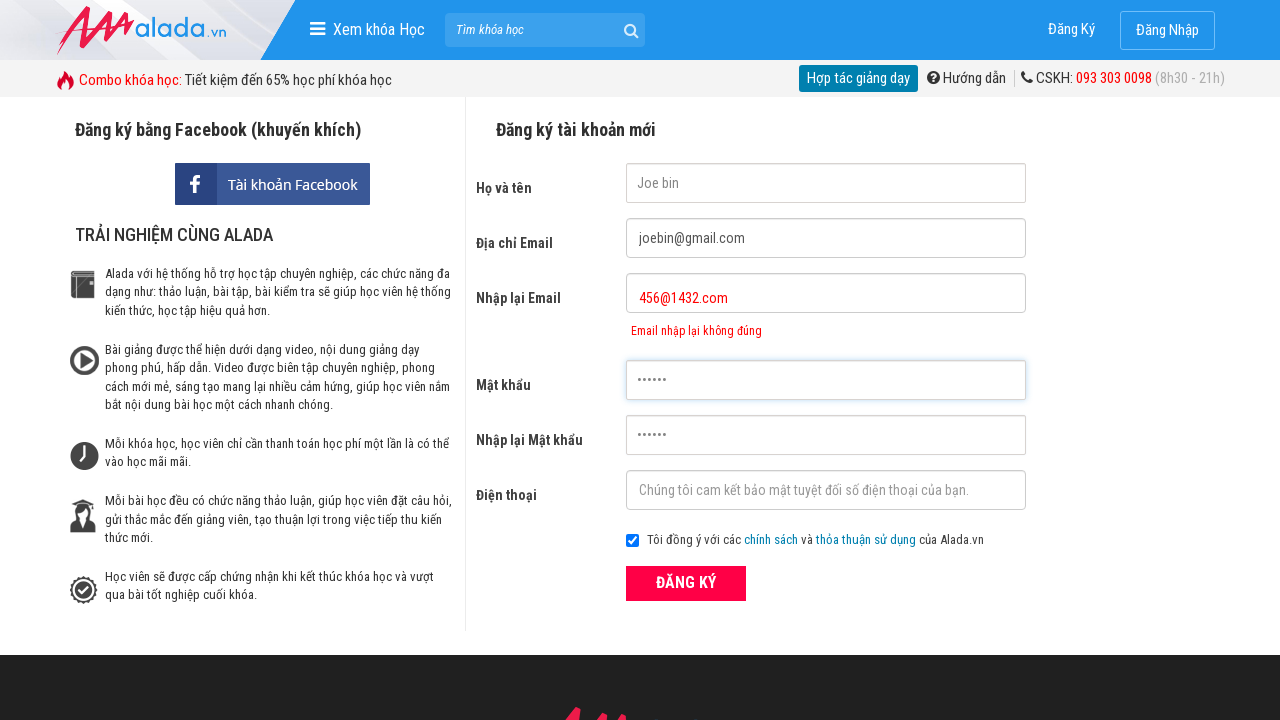

Filled phone field with '0964755453' on #txtPhone
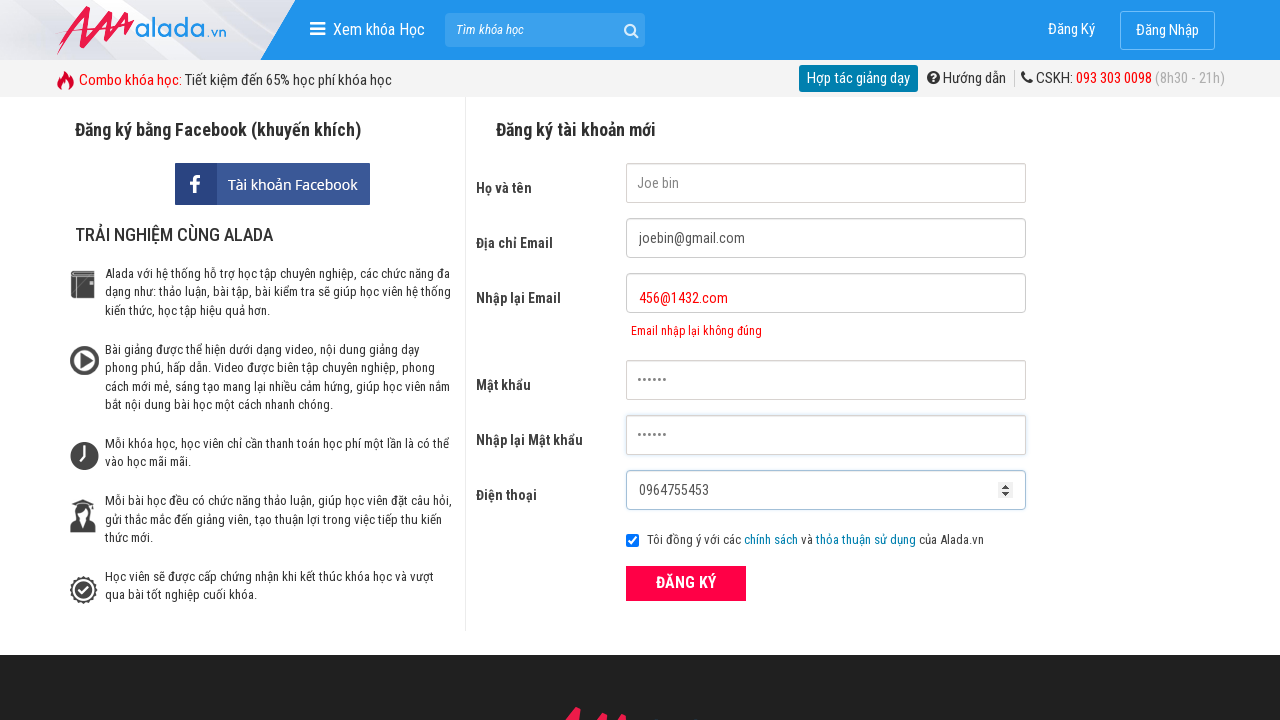

Clicked ĐĂNG KÝ (Register) button at (686, 583) on xpath=//button[text()='ĐĂNG KÝ' and @type='submit']
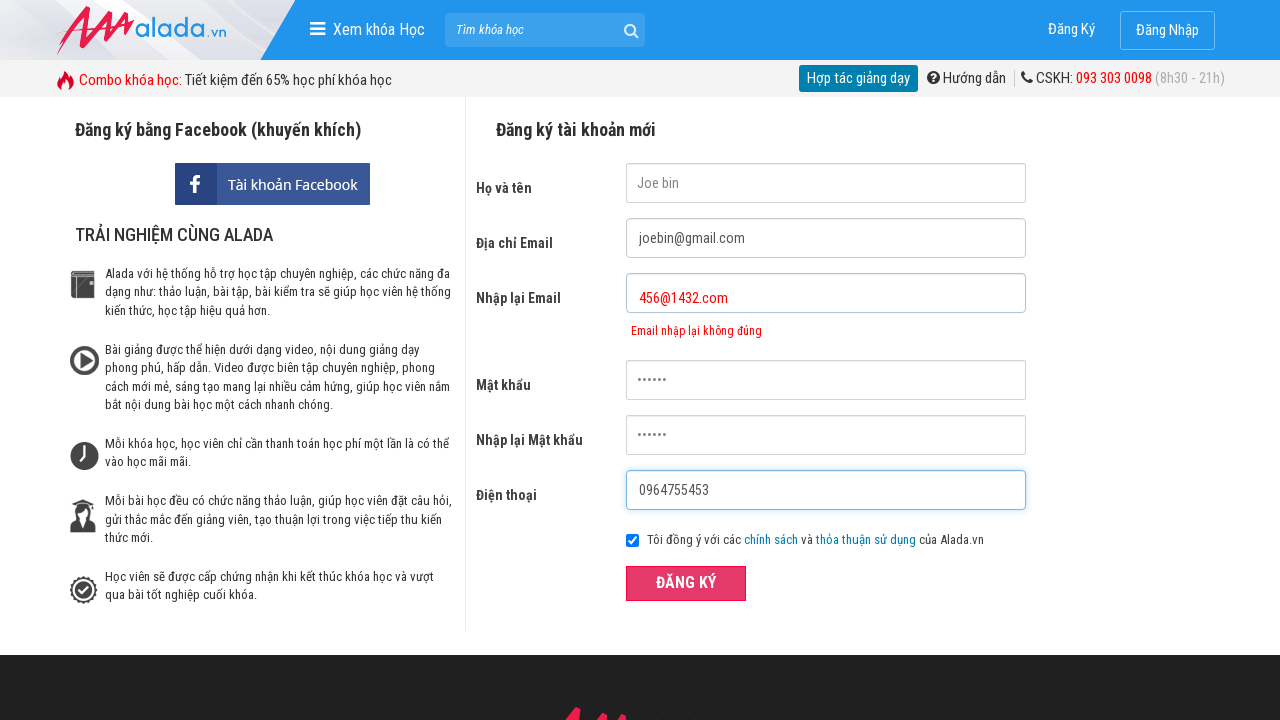

Confirm email error message appeared
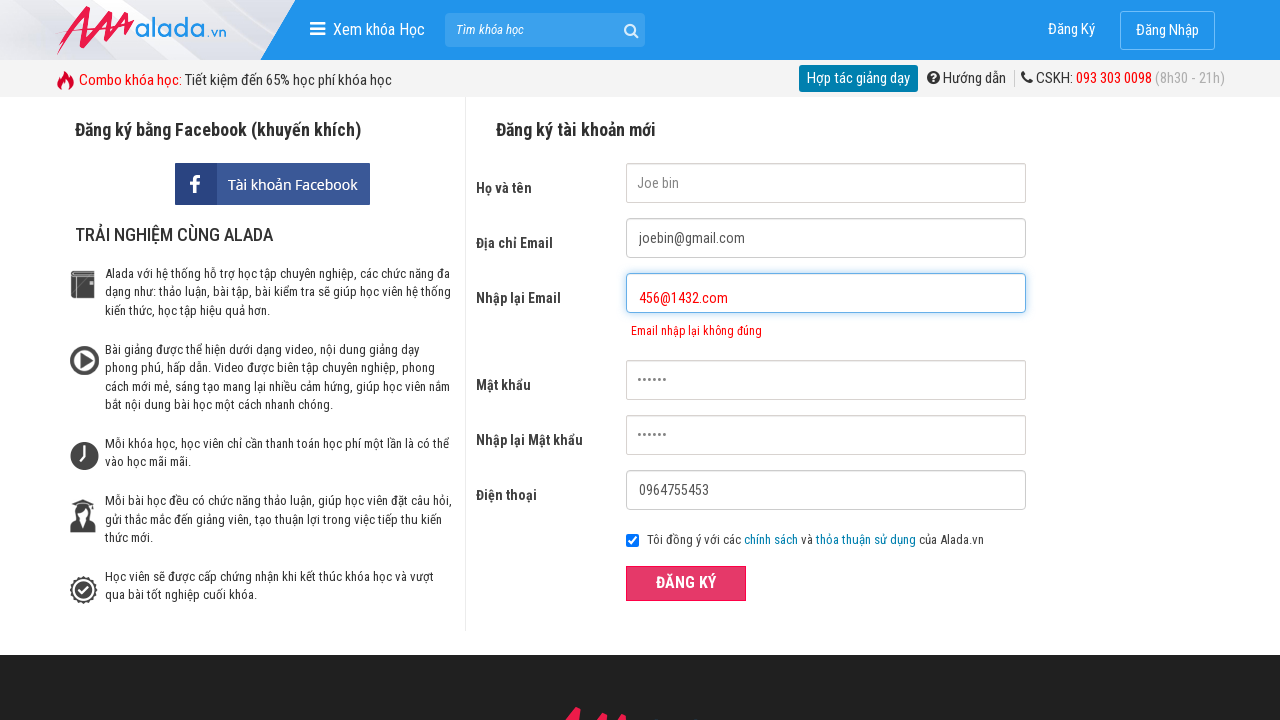

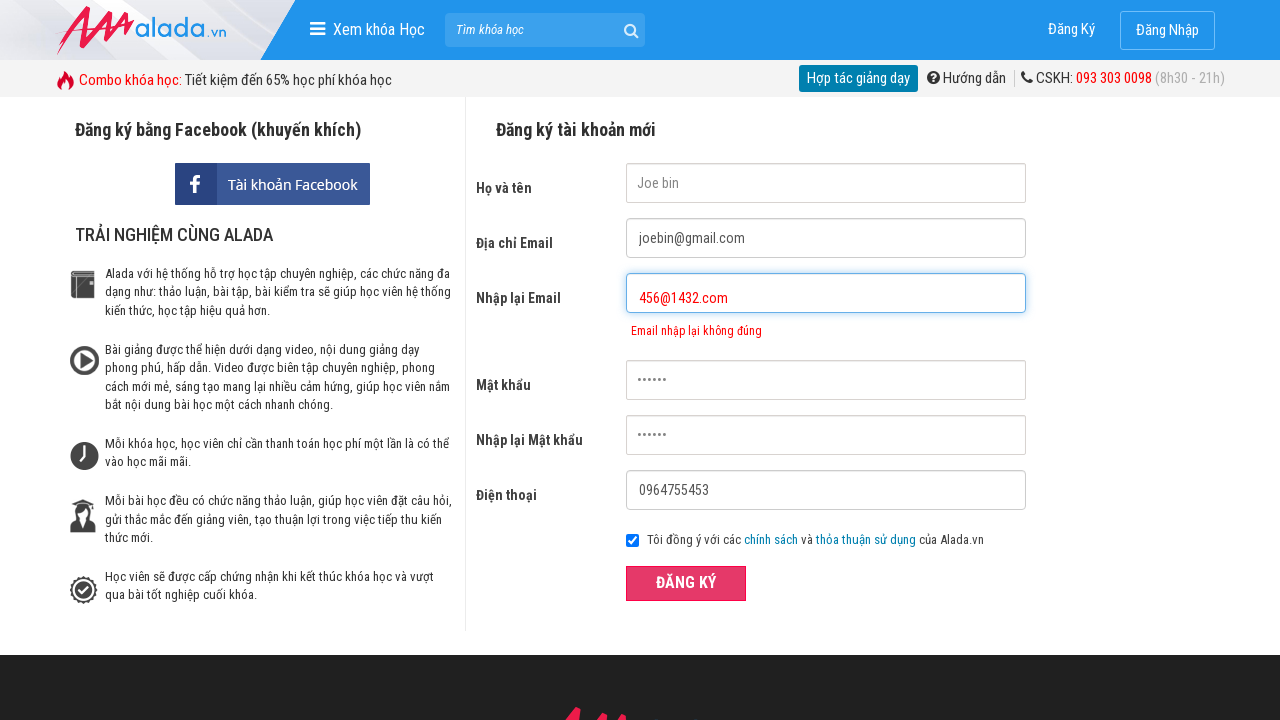